Tests dropdown selection and JavaScript alert handling on a practice page by selecting an option from a dropdown menu and accepting an alert dialog.

Starting URL: https://omayo.blogspot.com/

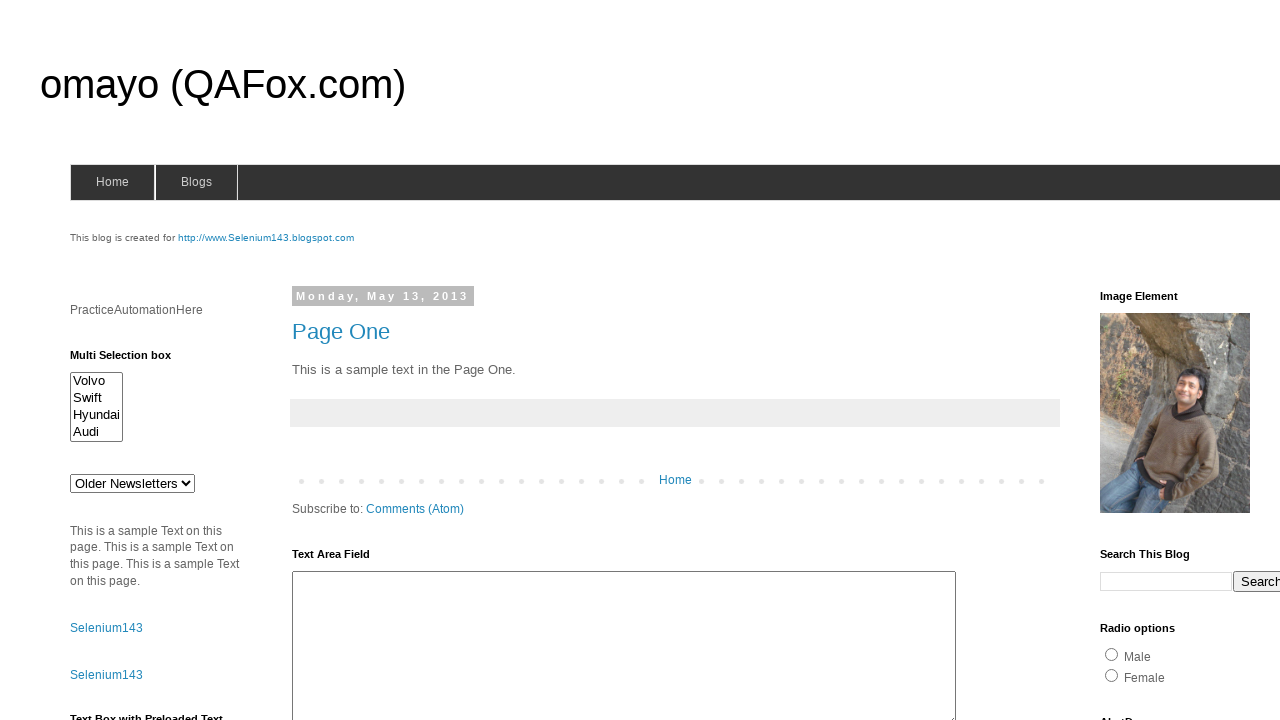

Set up dialog handler to accept alerts
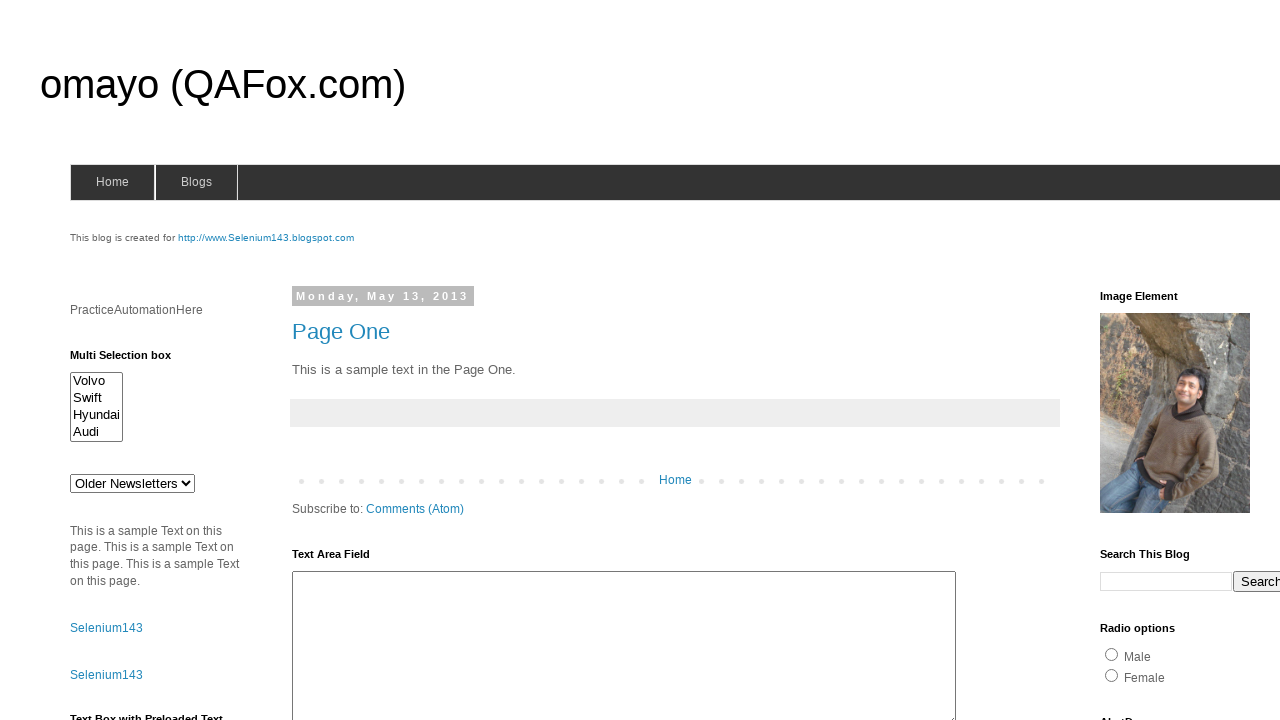

Selected 'def' option from dropdown menu on #drop1
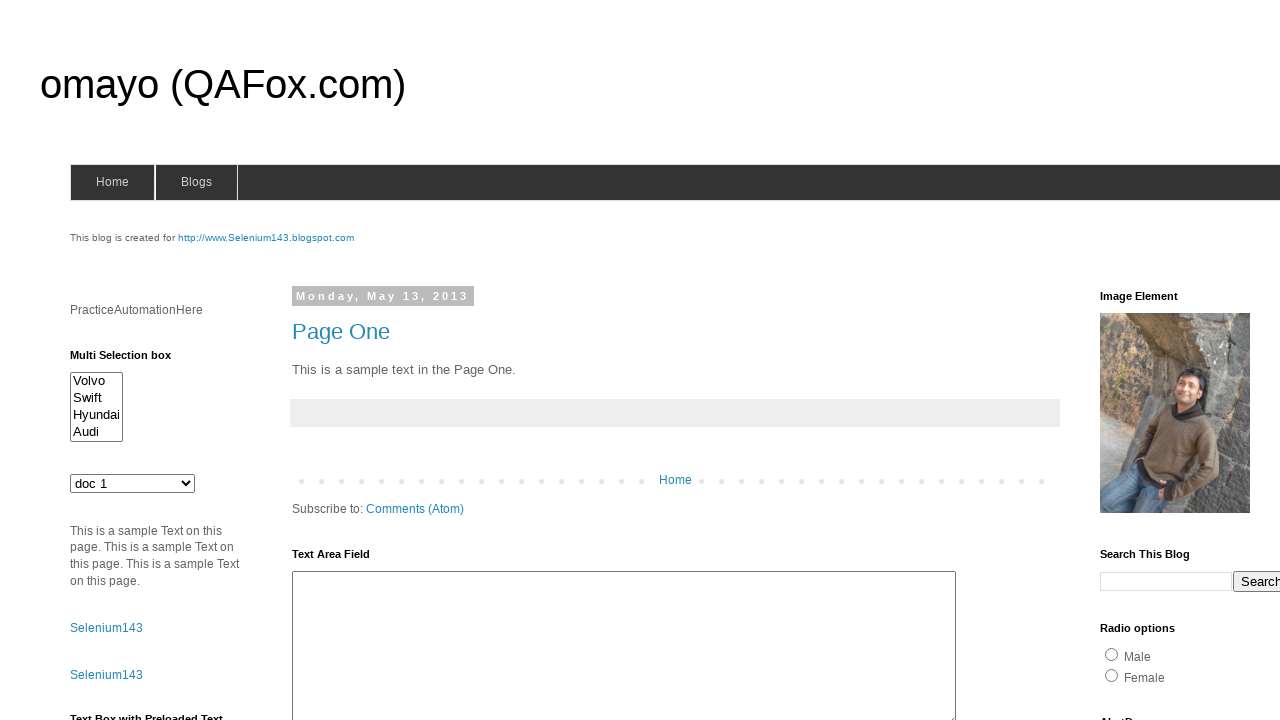

Clicked button to trigger JavaScript alert at (1154, 361) on #alert1
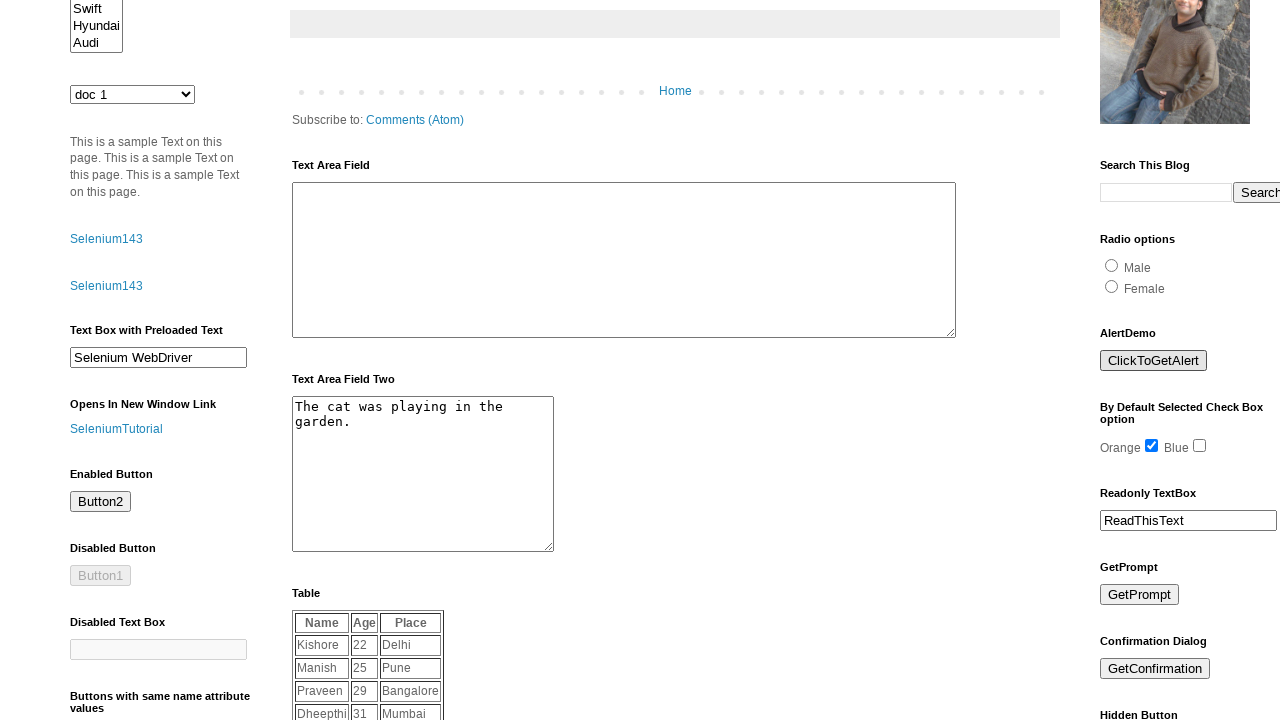

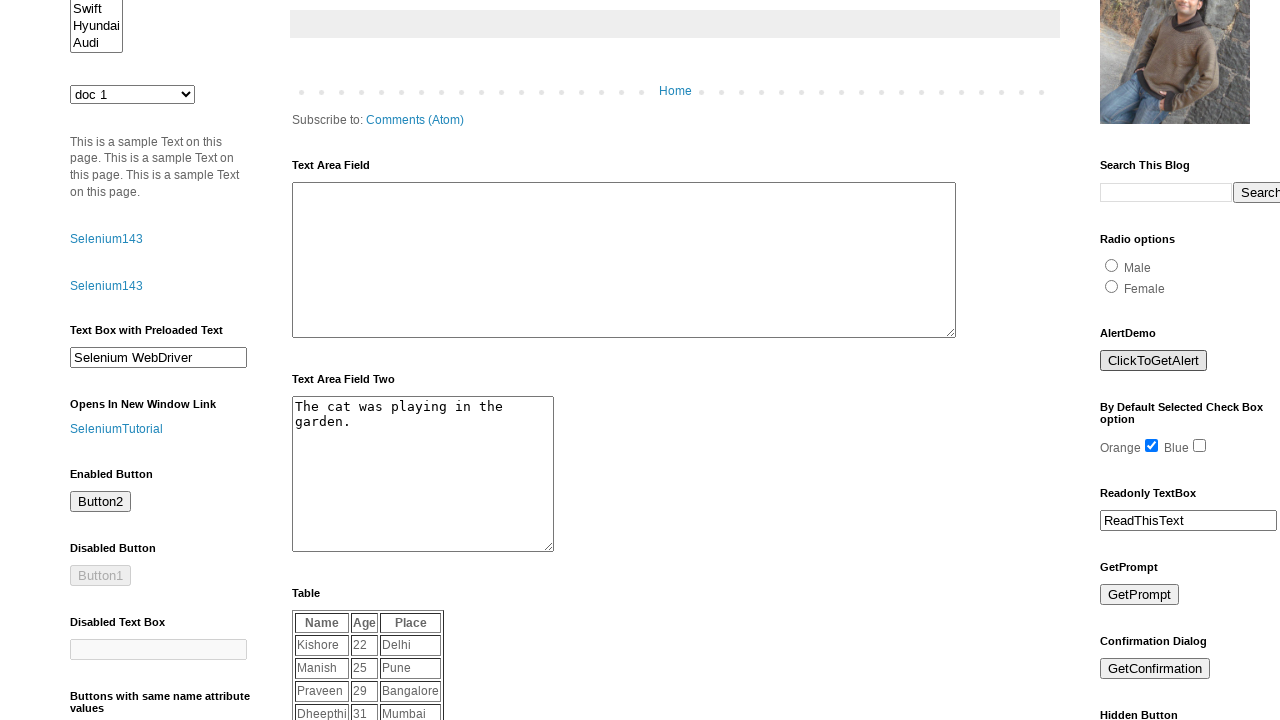